Tests various element finding methods on Via.com hotels page by locating footer links, logo, and flight elements

Starting URL: https://in.via.com/hotels

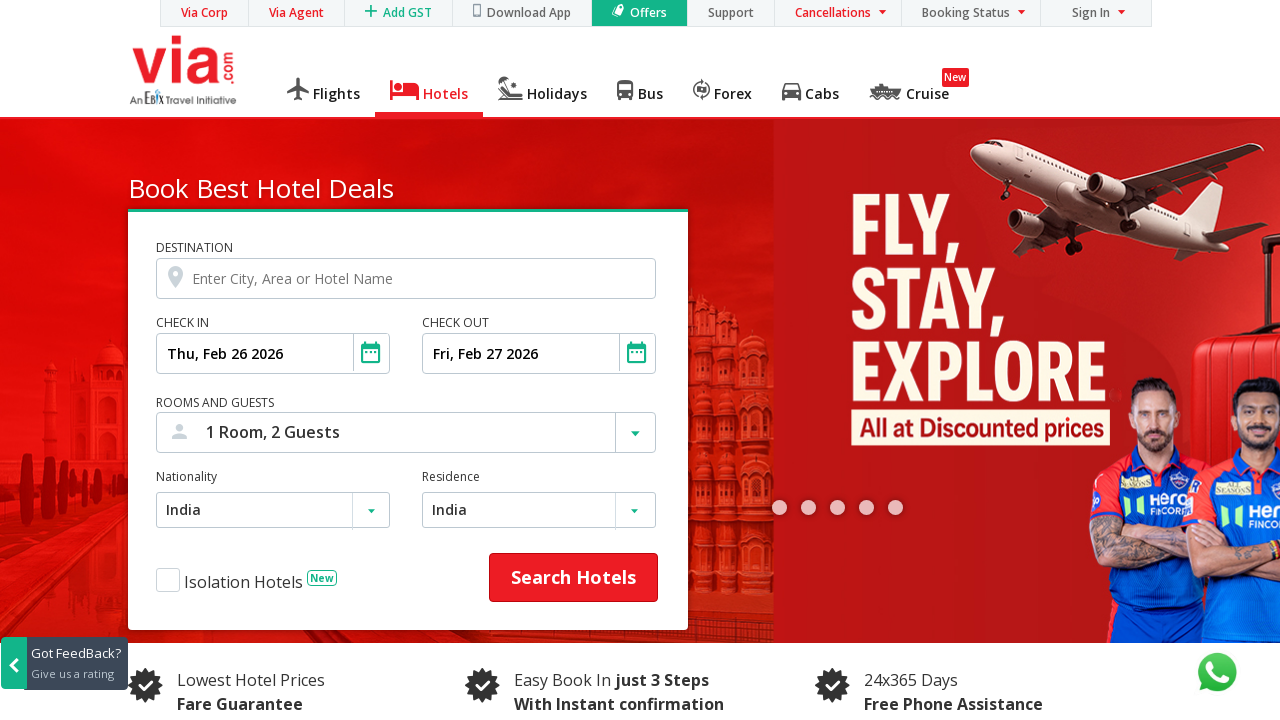

Located all footer links on Via.com hotels page
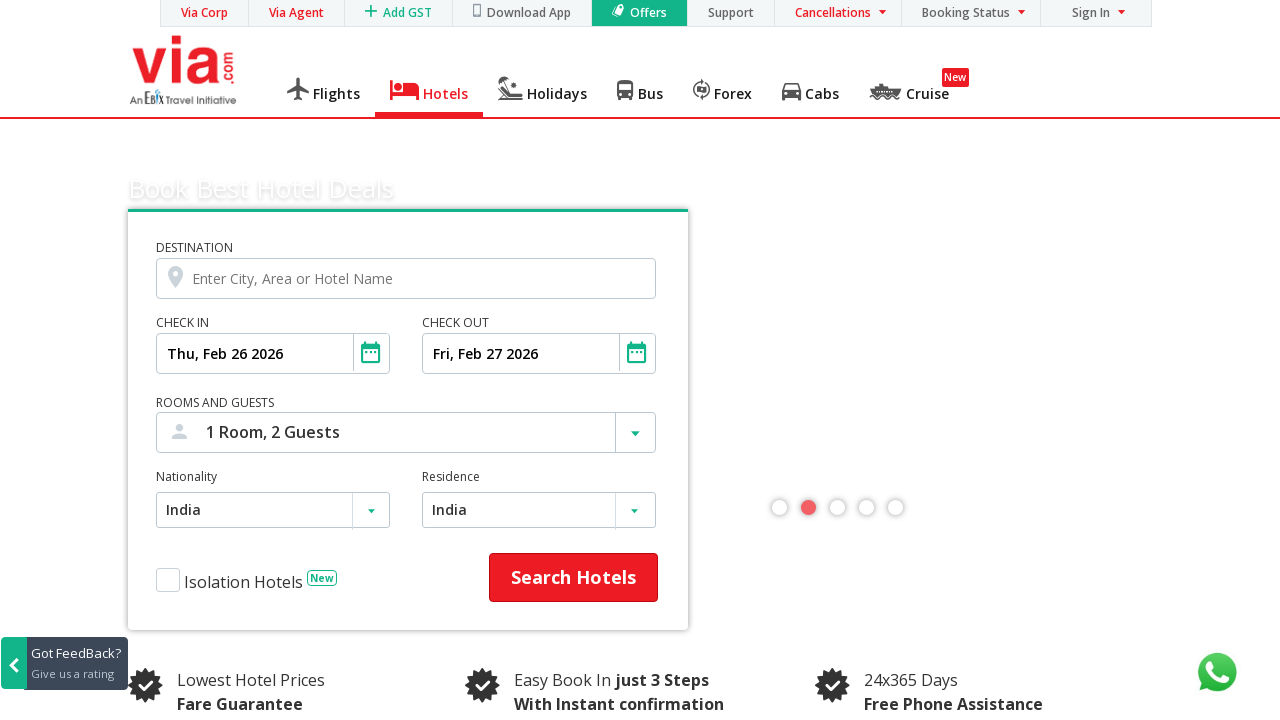

Retrieved text content from footer link: About Us
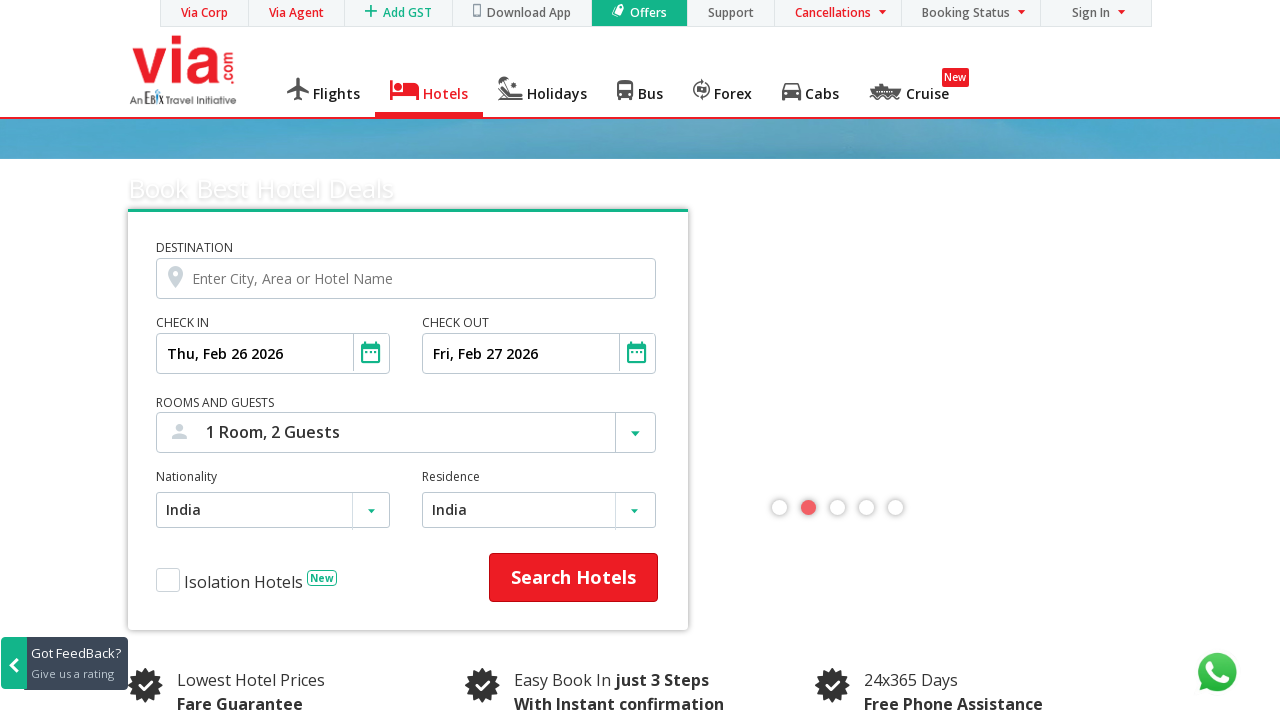

Retrieved text content from footer link: Management
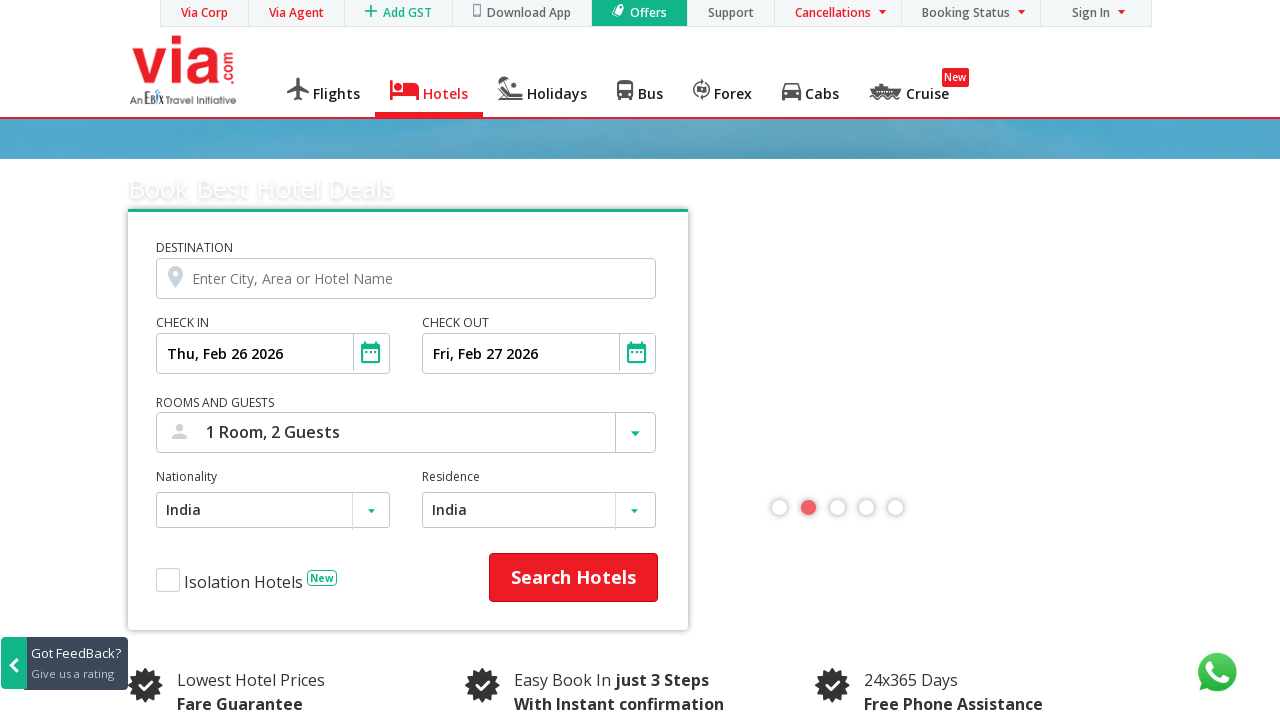

Retrieved text content from footer link: Press
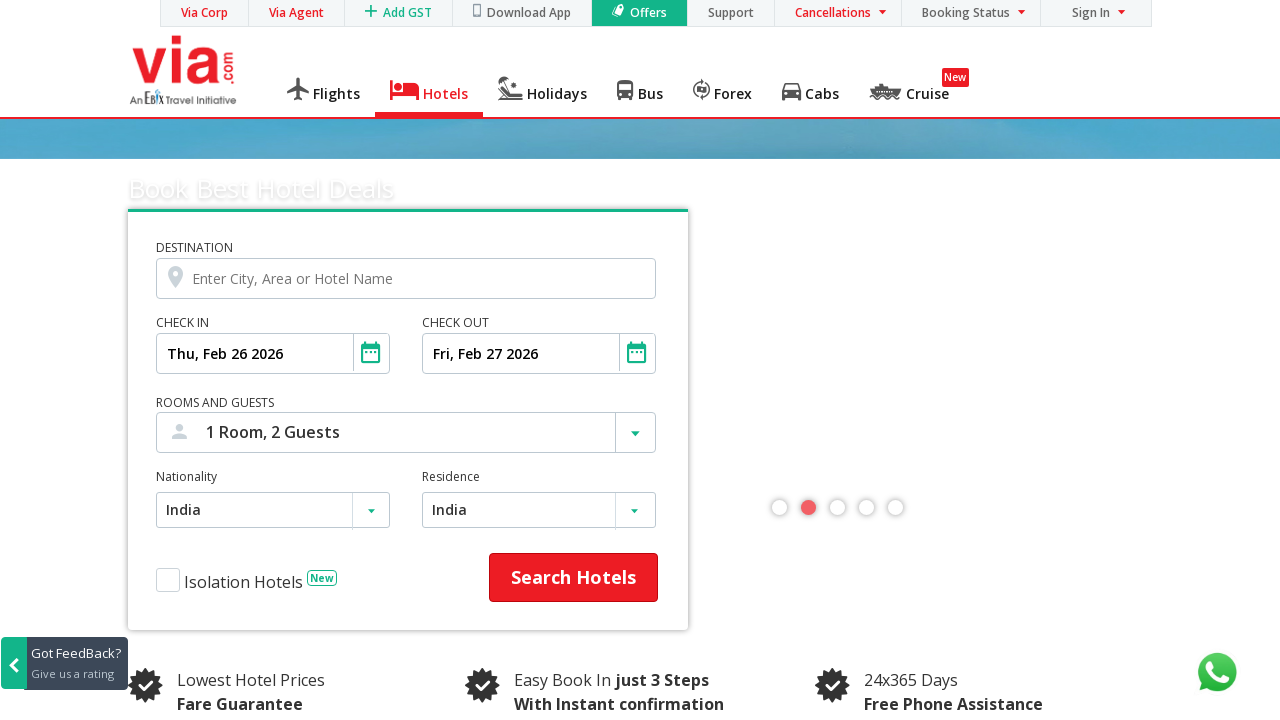

Retrieved text content from footer link: Others
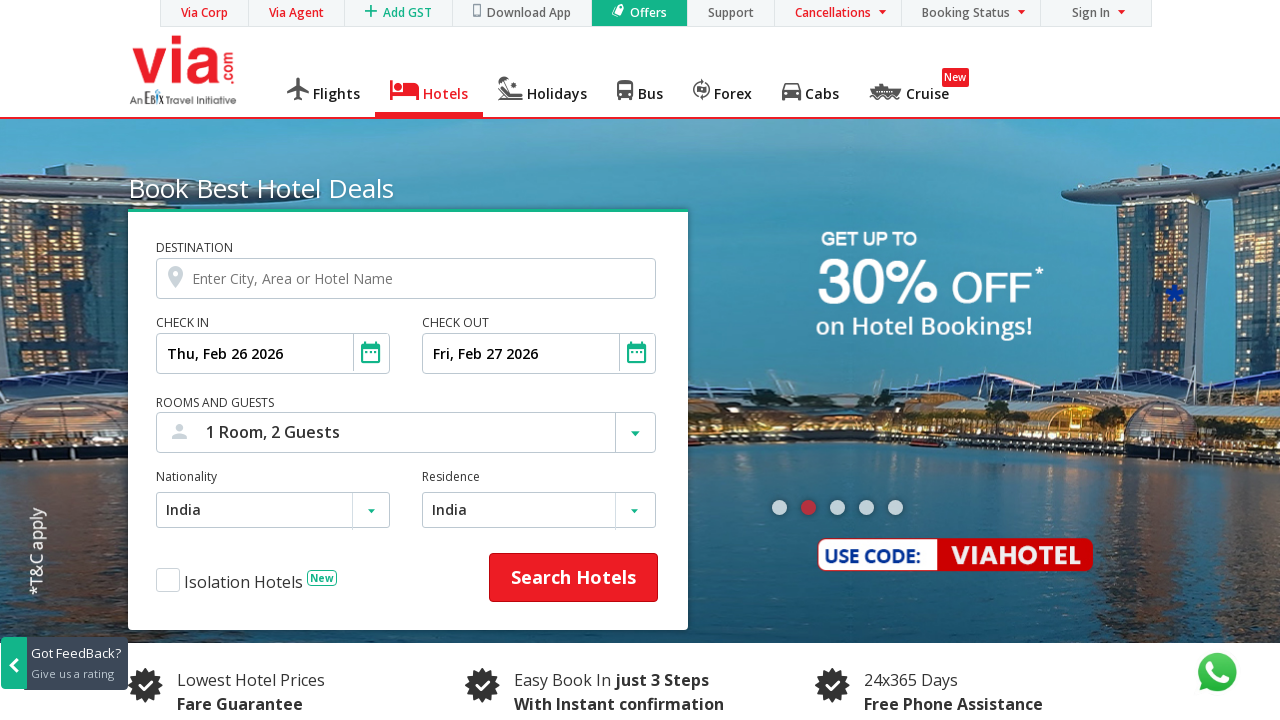

Retrieved text content from footer link: Investors
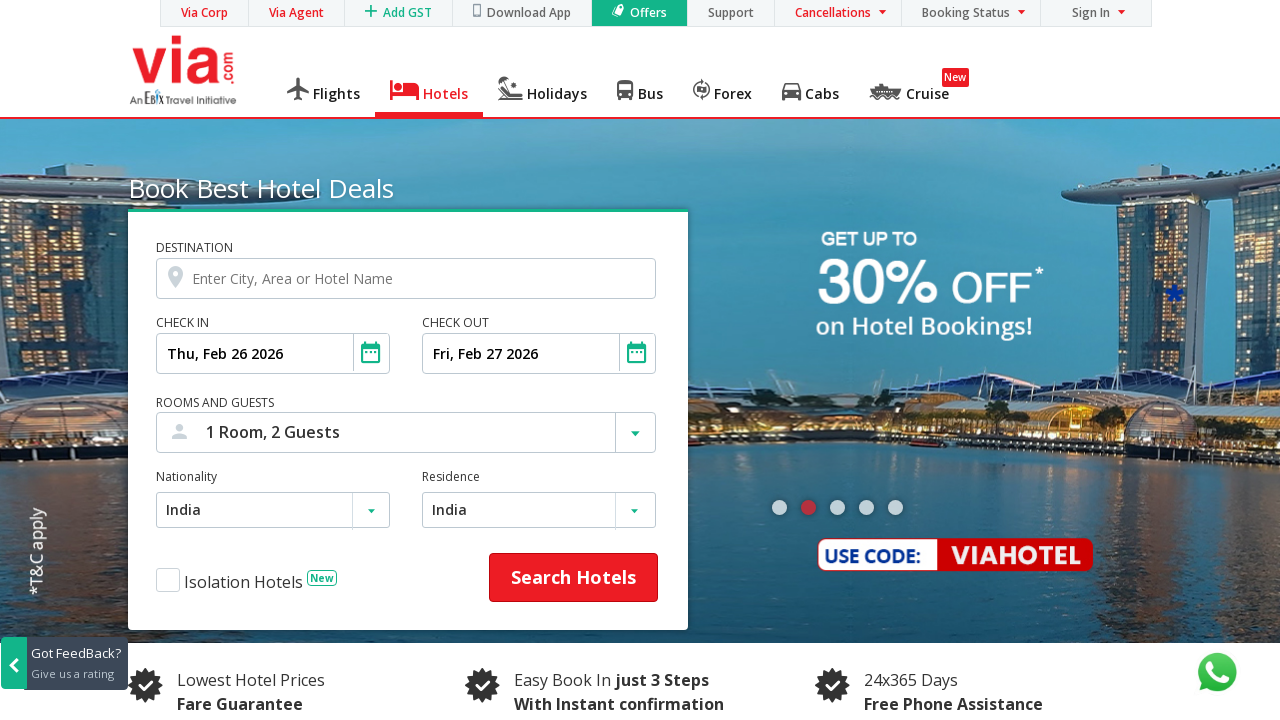

Retrieved text content from footer link: Via GST Details 
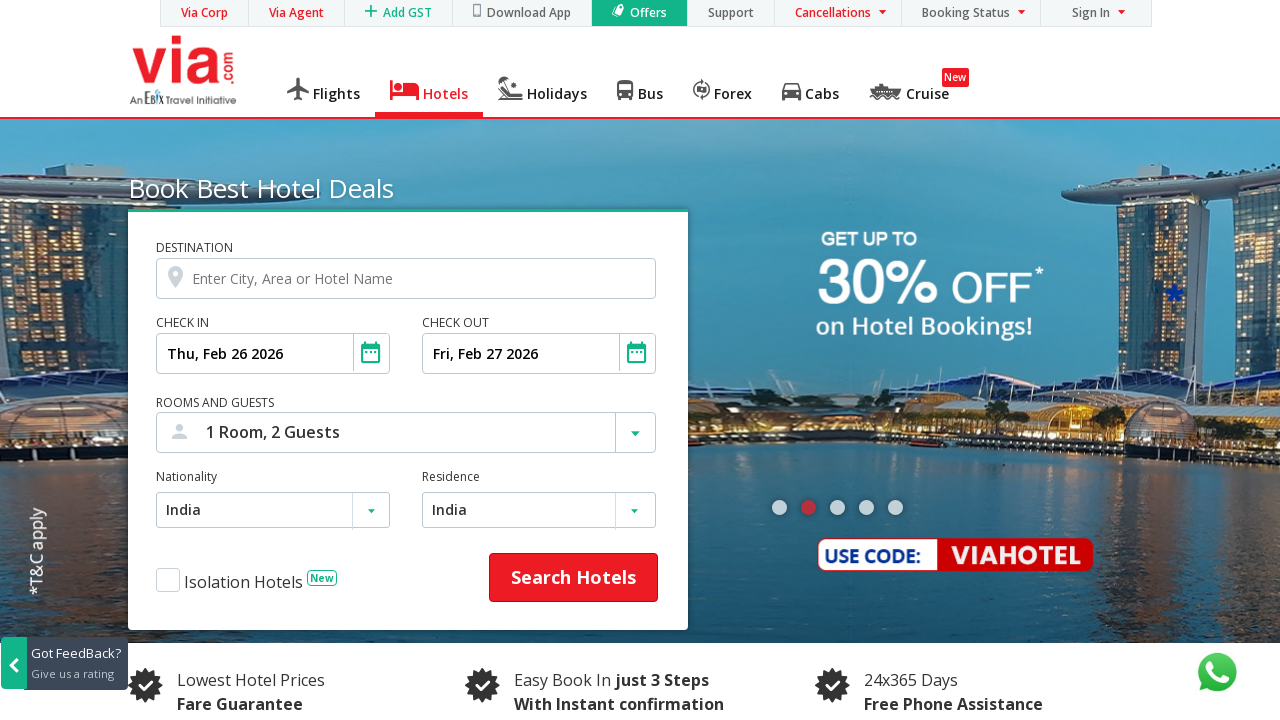

Retrieved text content from footer link: Flights
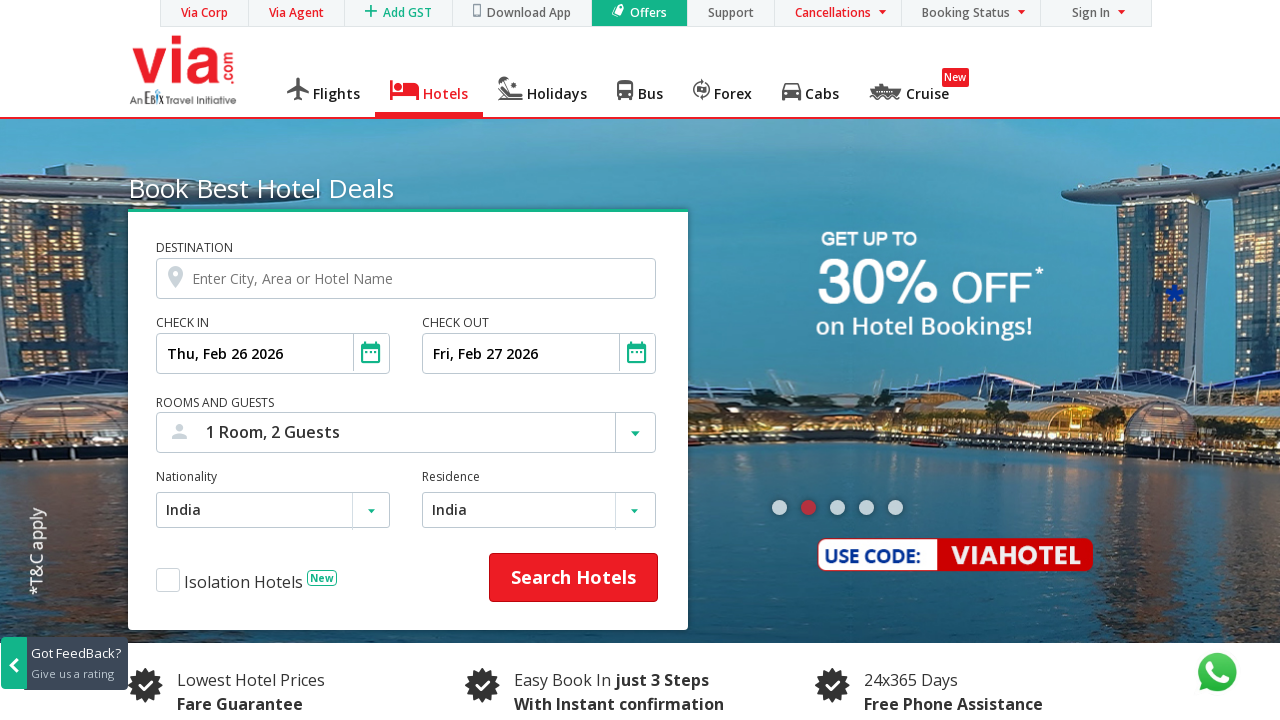

Retrieved text content from footer link: Hotels
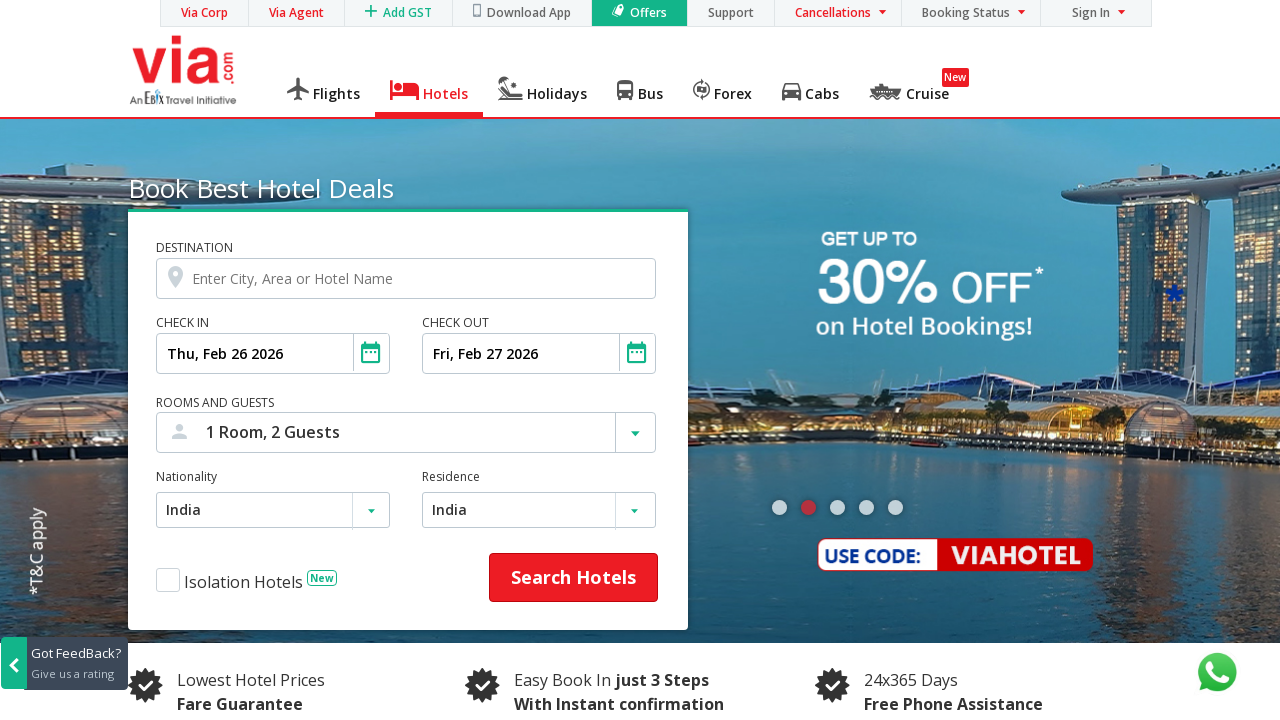

Retrieved text content from footer link: Holidays
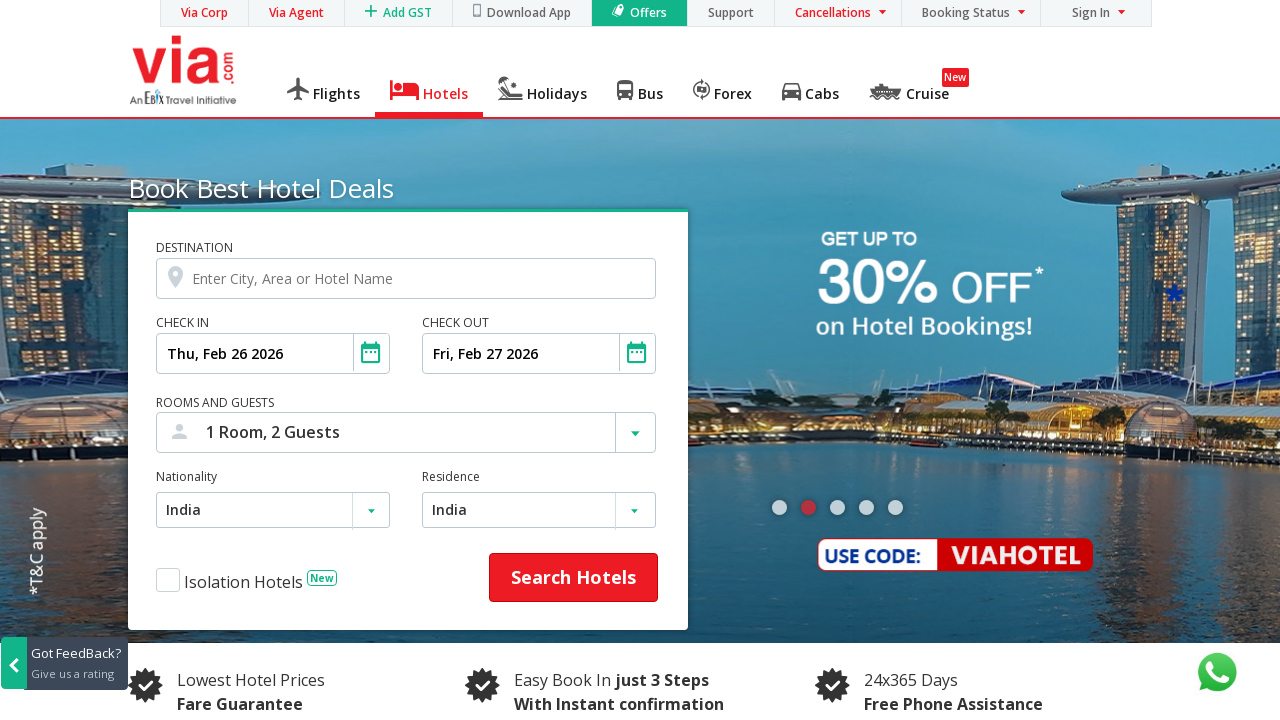

Retrieved text content from footer link: Bus
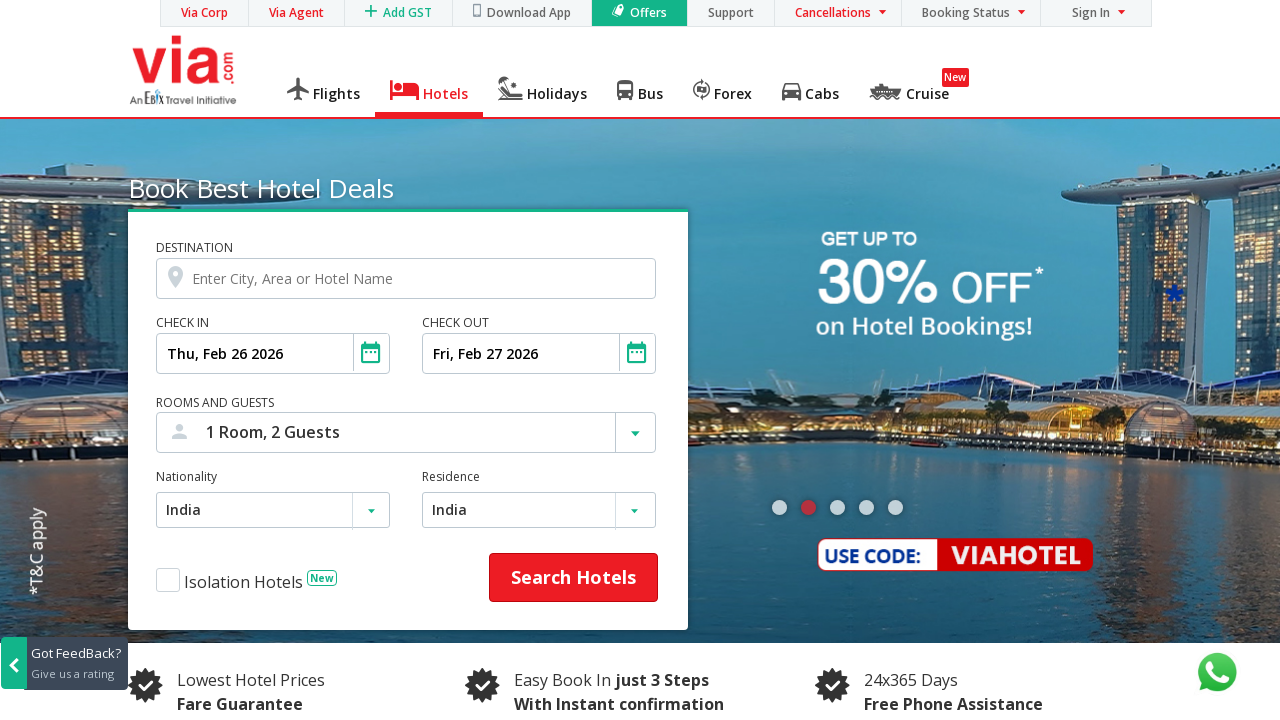

Retrieved text content from footer link: Forex
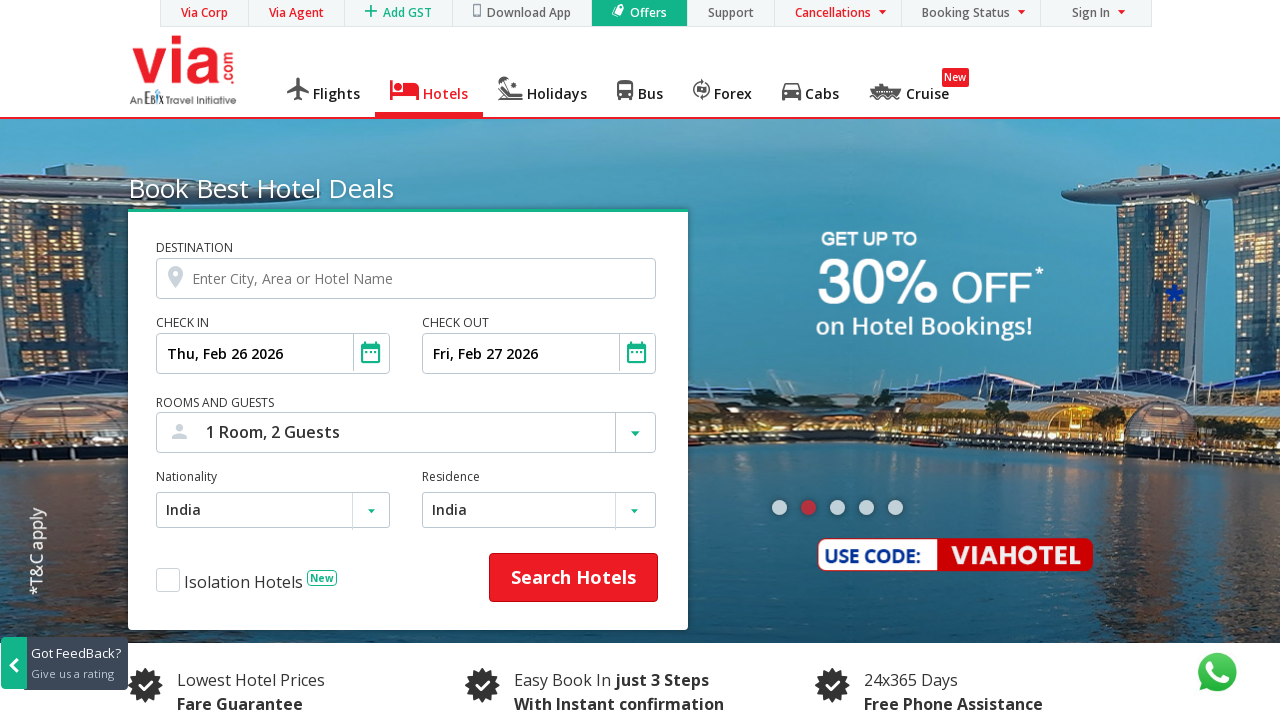

Retrieved text content from footer link: Cabs
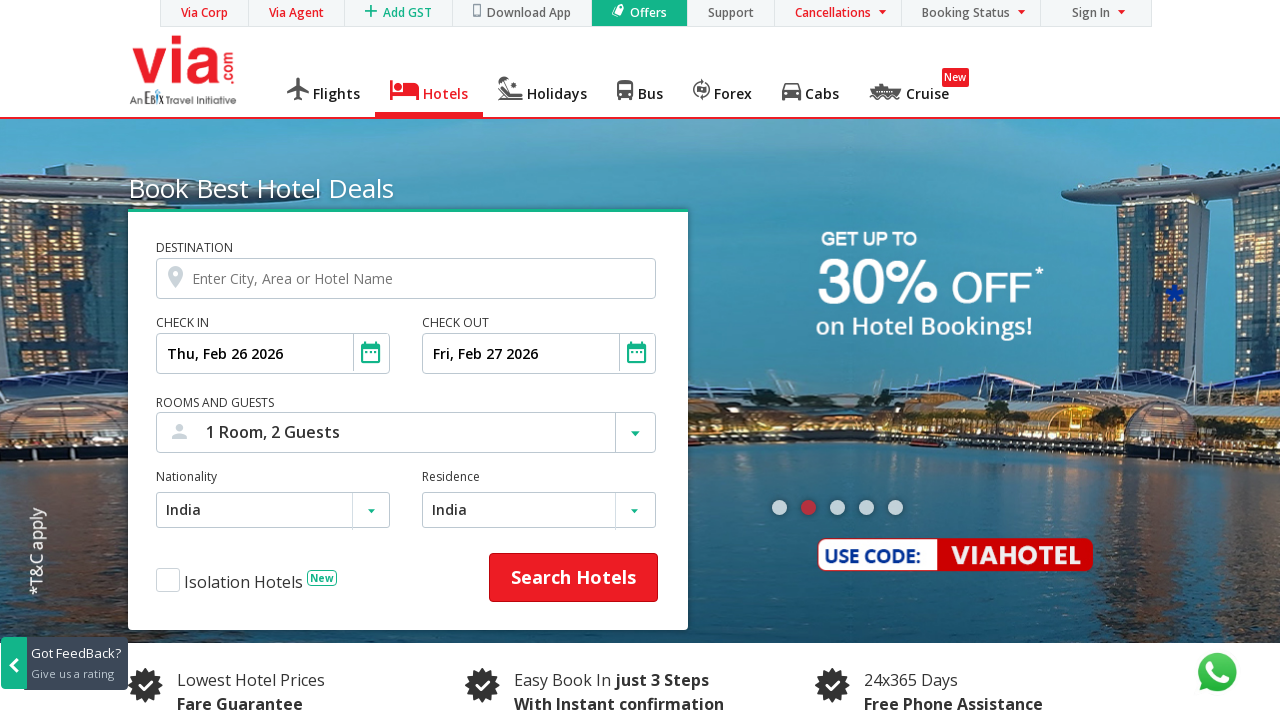

Retrieved text content from footer link: Cruise
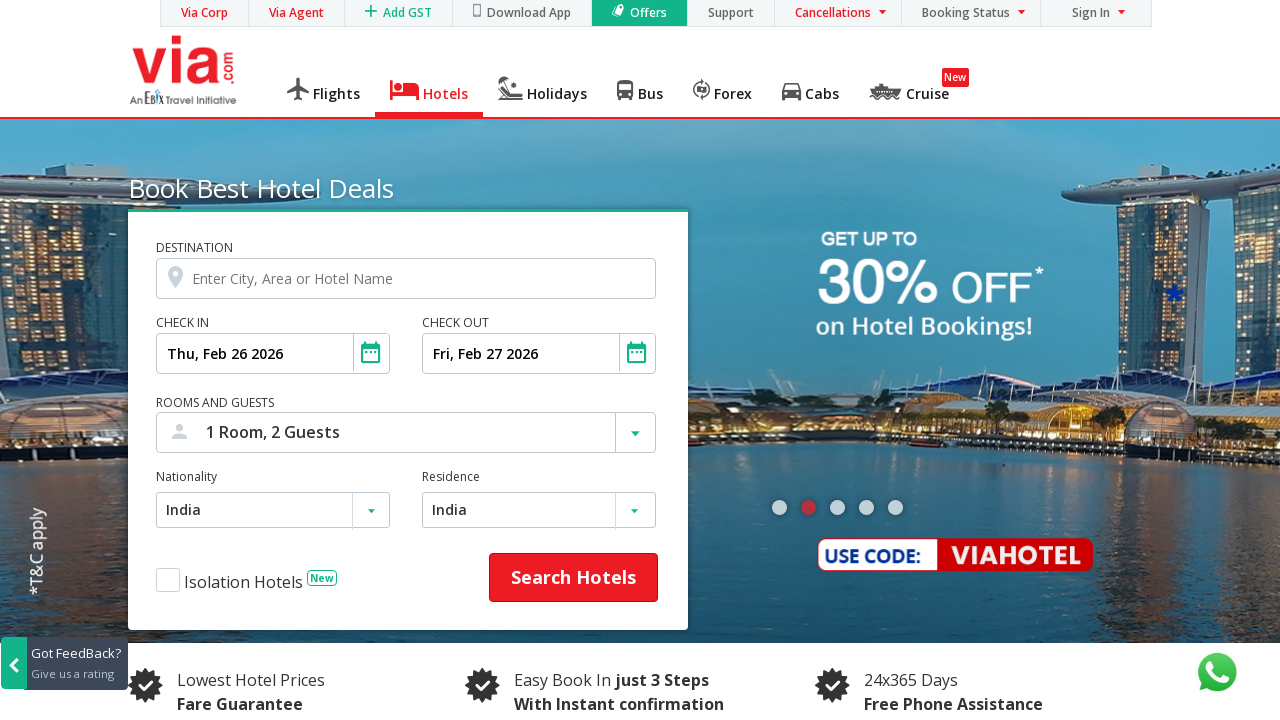

Retrieved text content from footer link: Contact
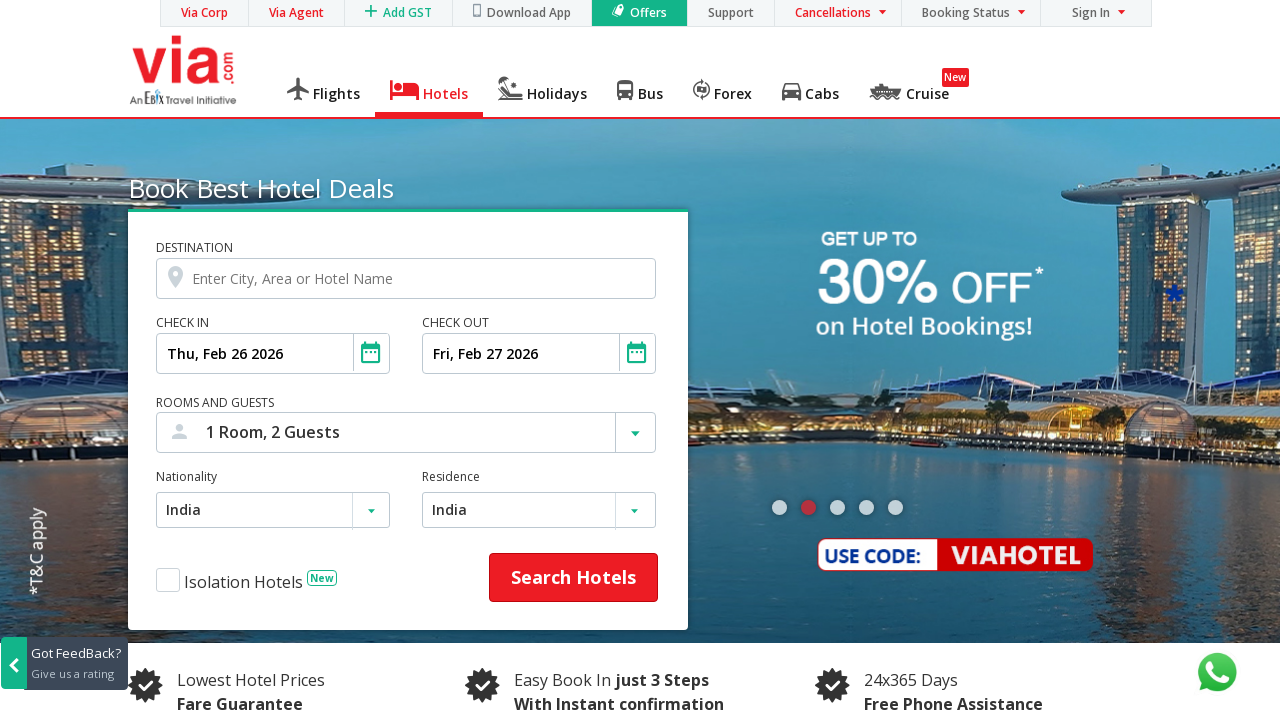

Retrieved text content from footer link: Blog
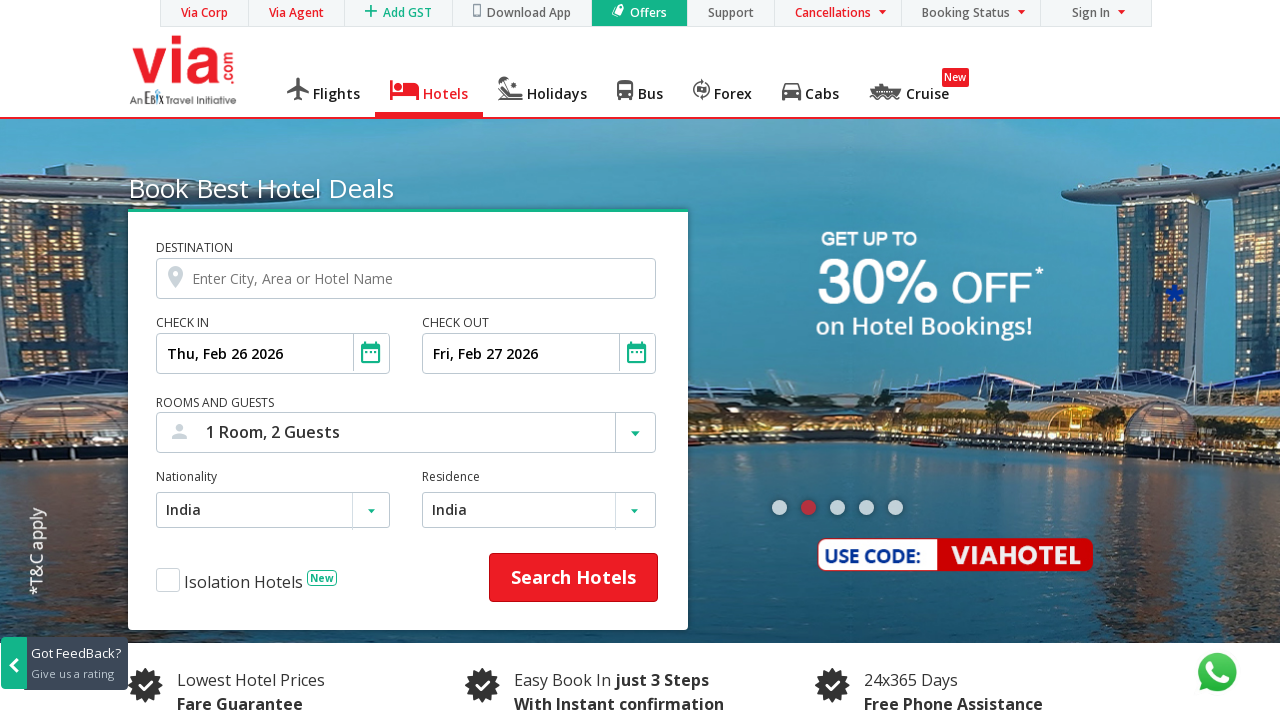

Retrieved text content from footer link: Privacy Policy
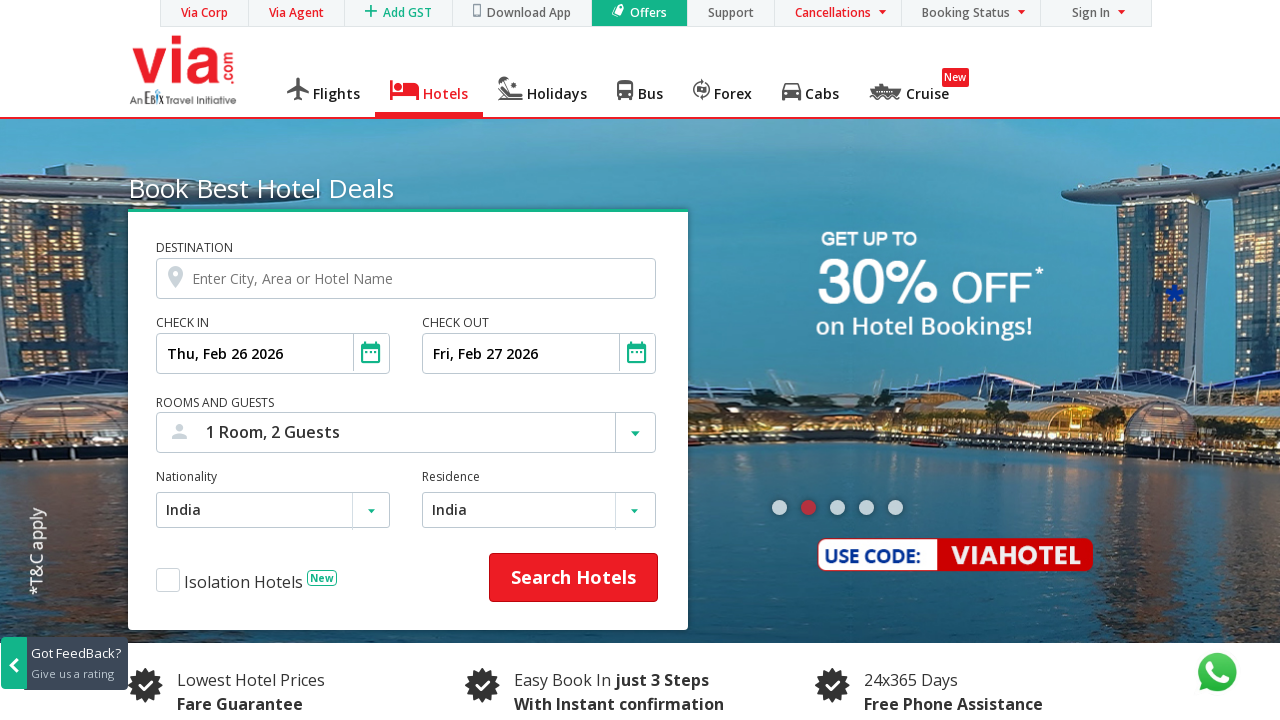

Retrieved text content from footer link: Terms of Use
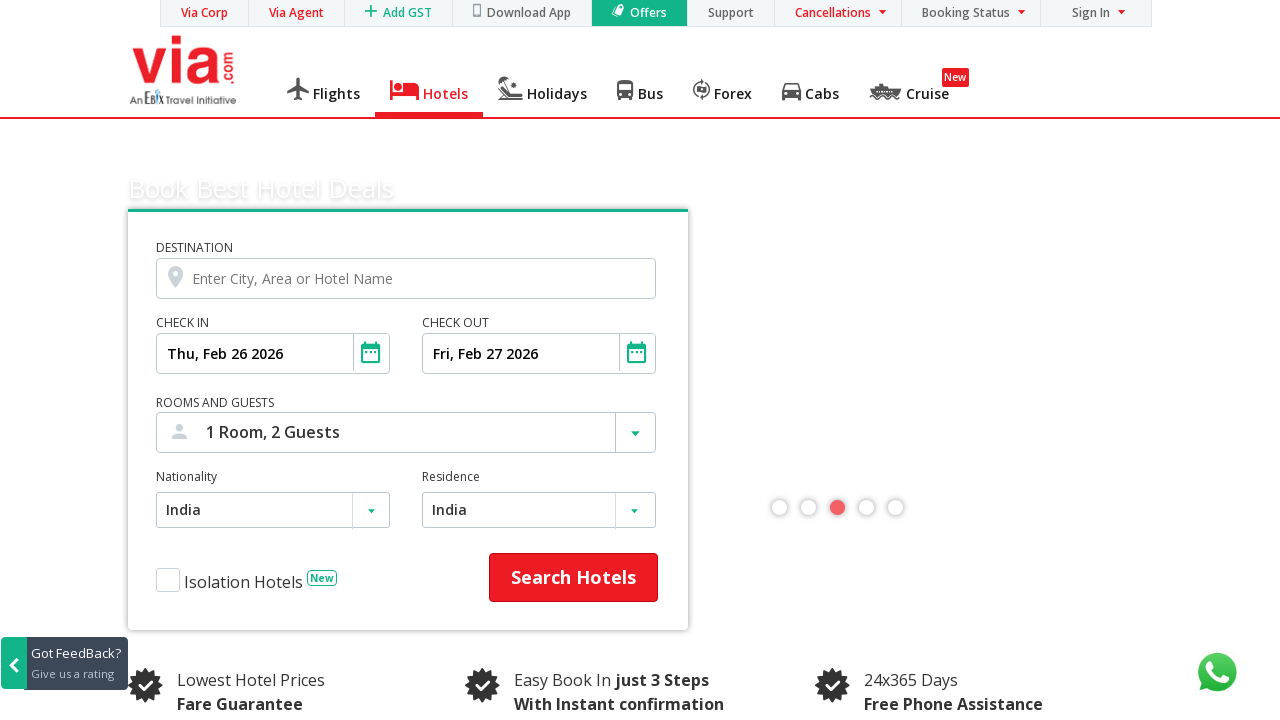

Retrieved text content from footer link: EU-GDPR Policy
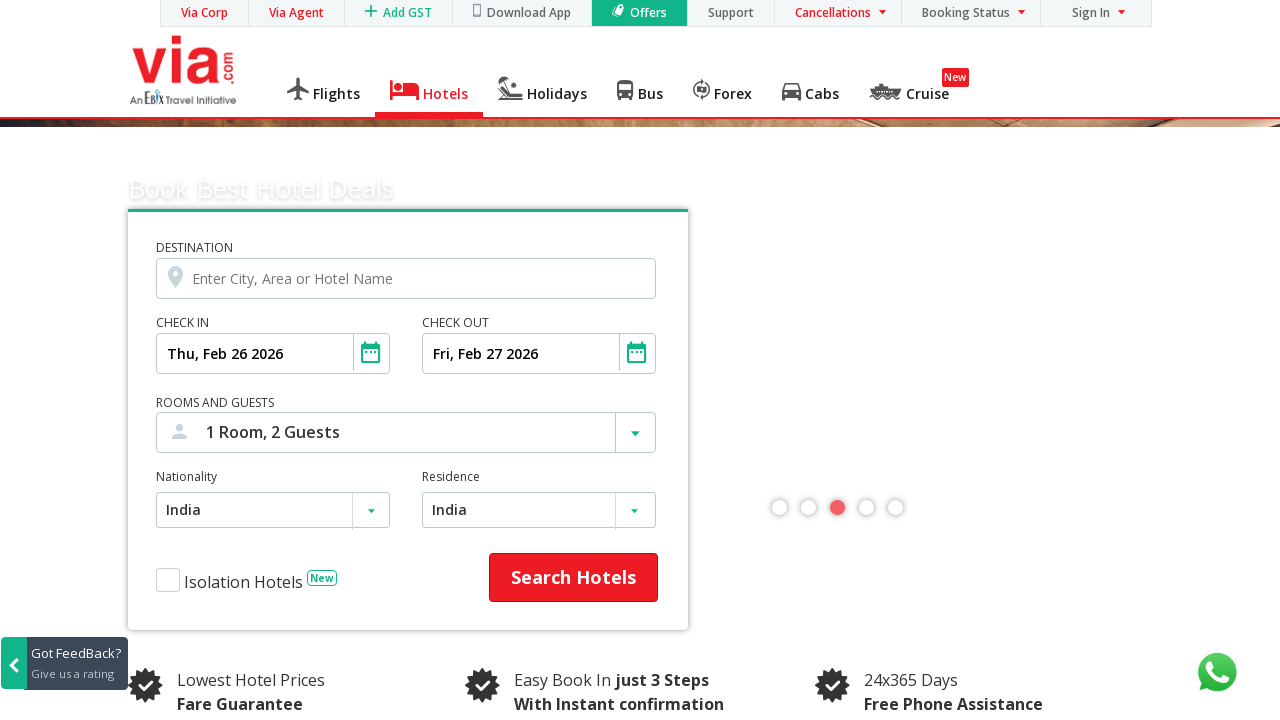

Retrieved text content from footer link: Add Hotel
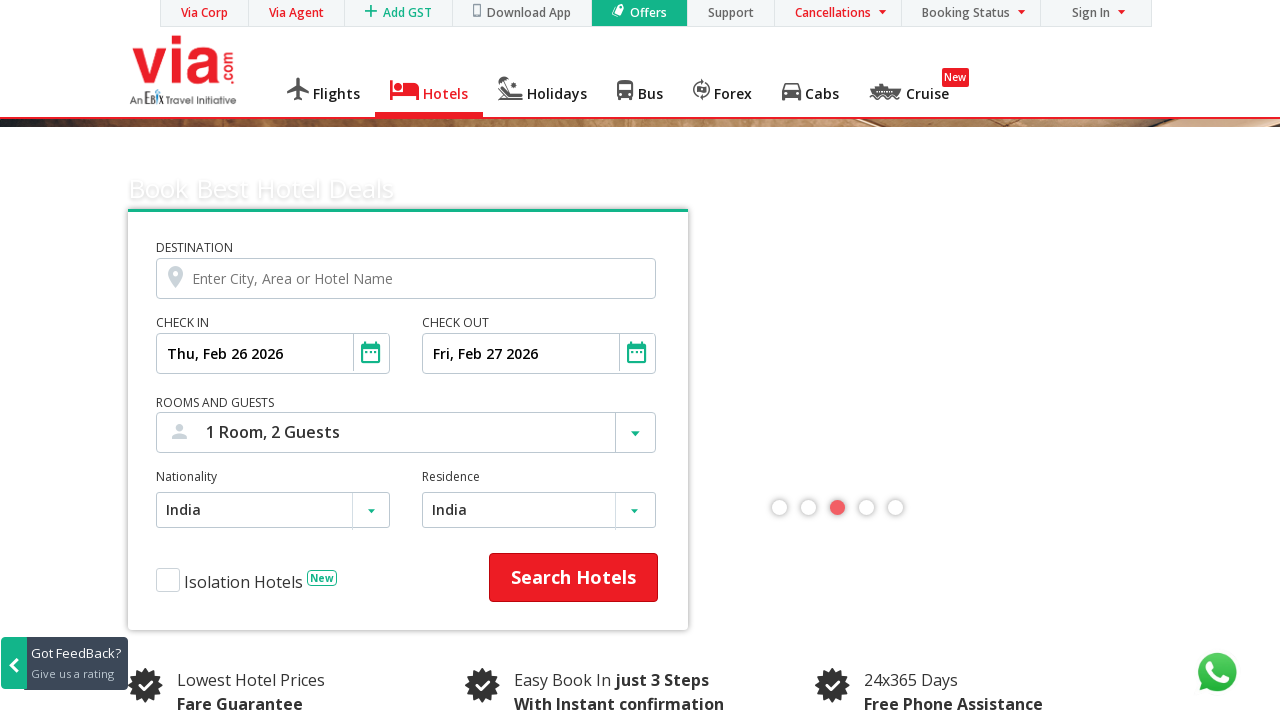

Retrieved text content from footer link: Travel Agents
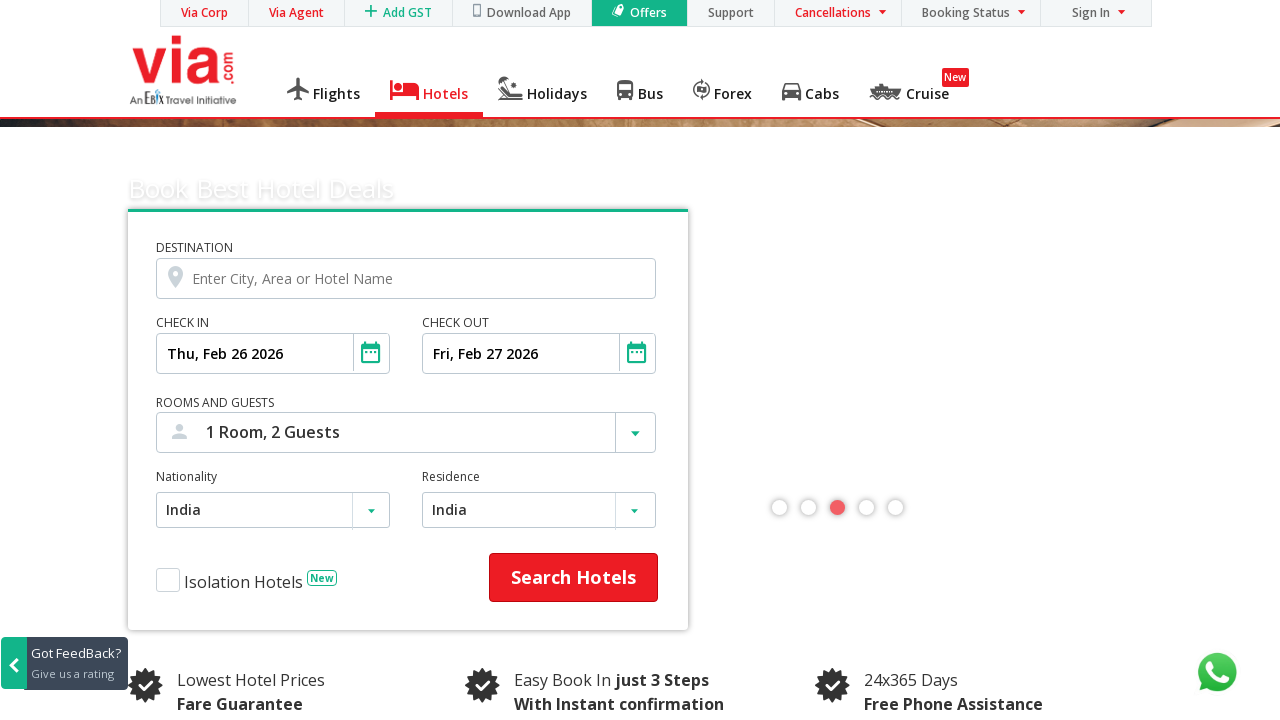

Retrieved text content from footer link: Corporates
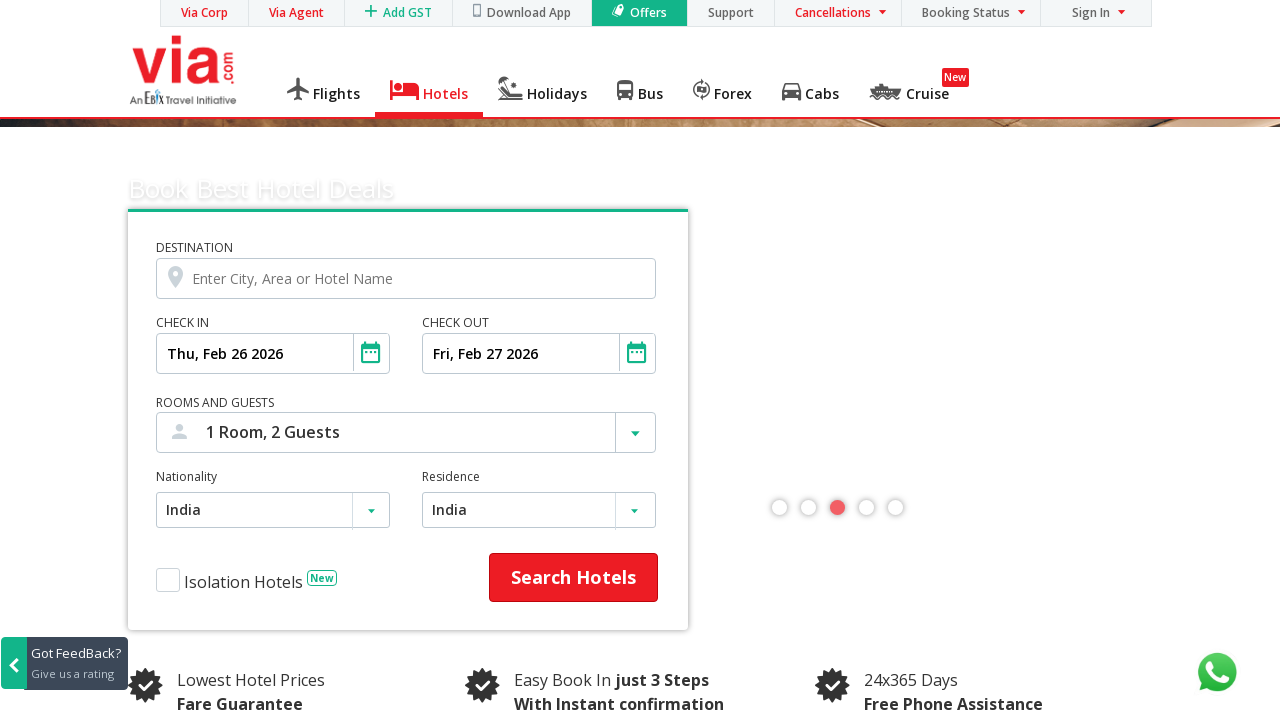

Located logo elements on the page
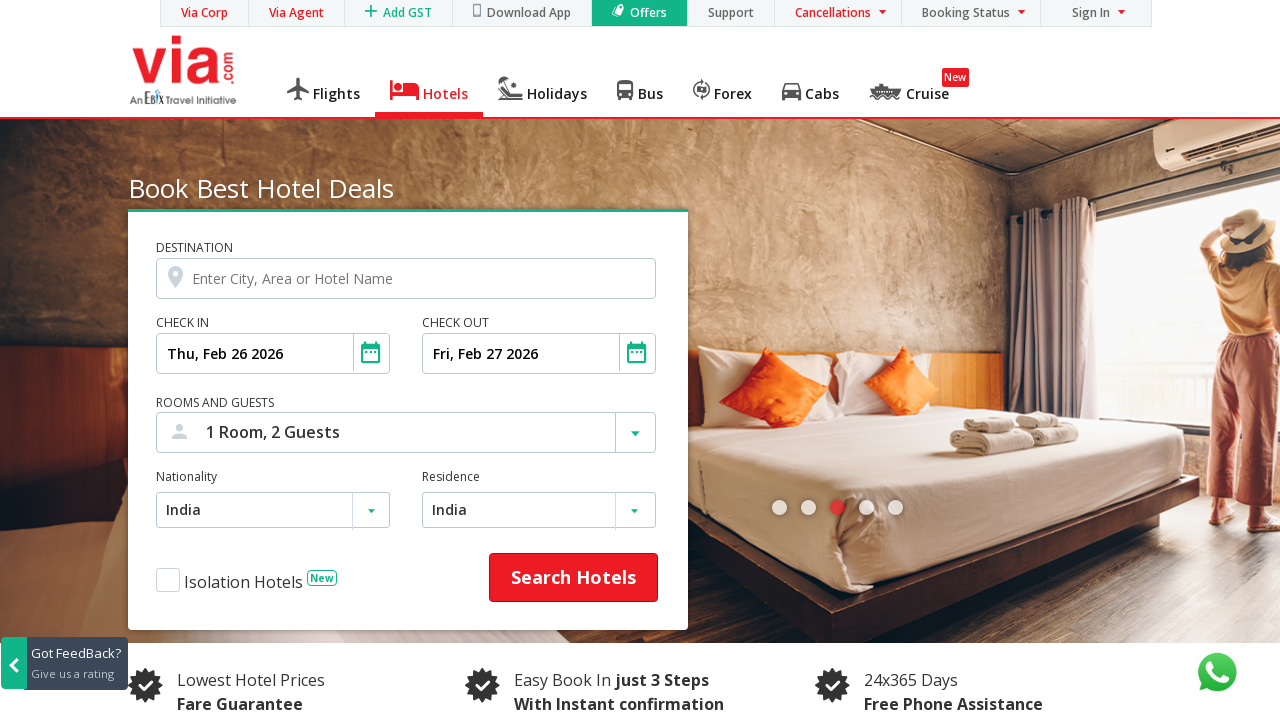

Located all Flight span elements on the page
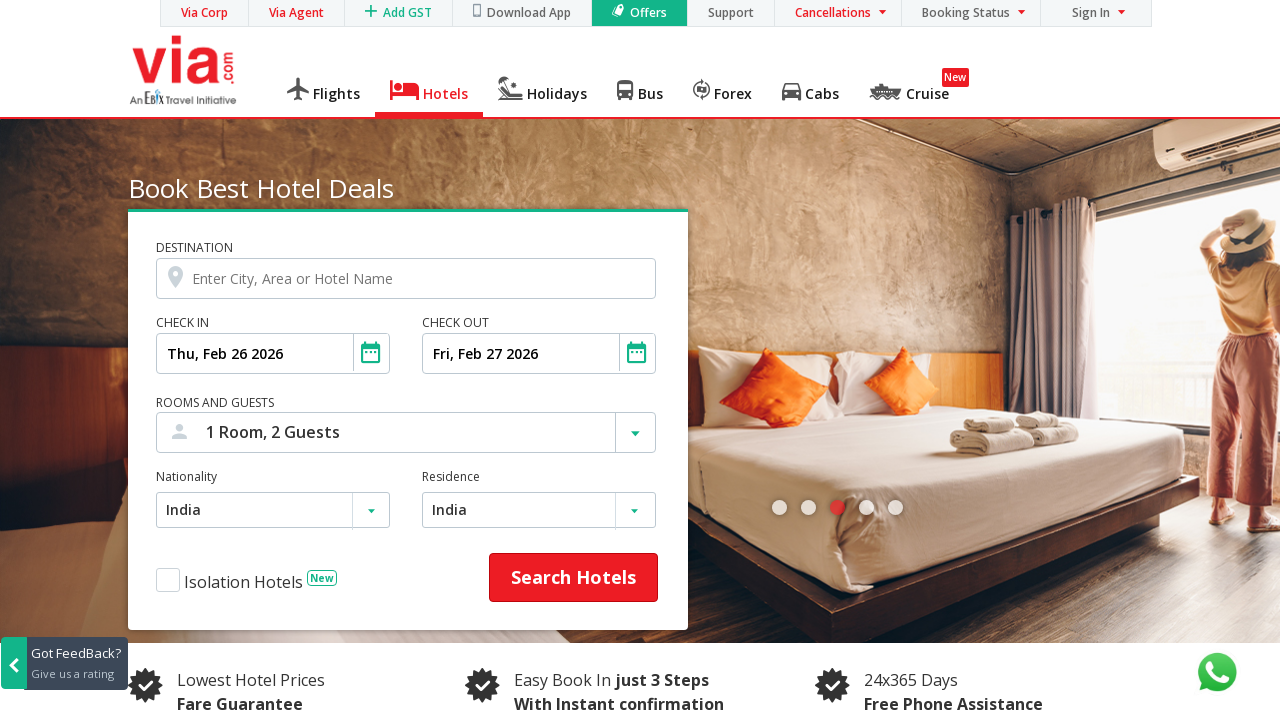

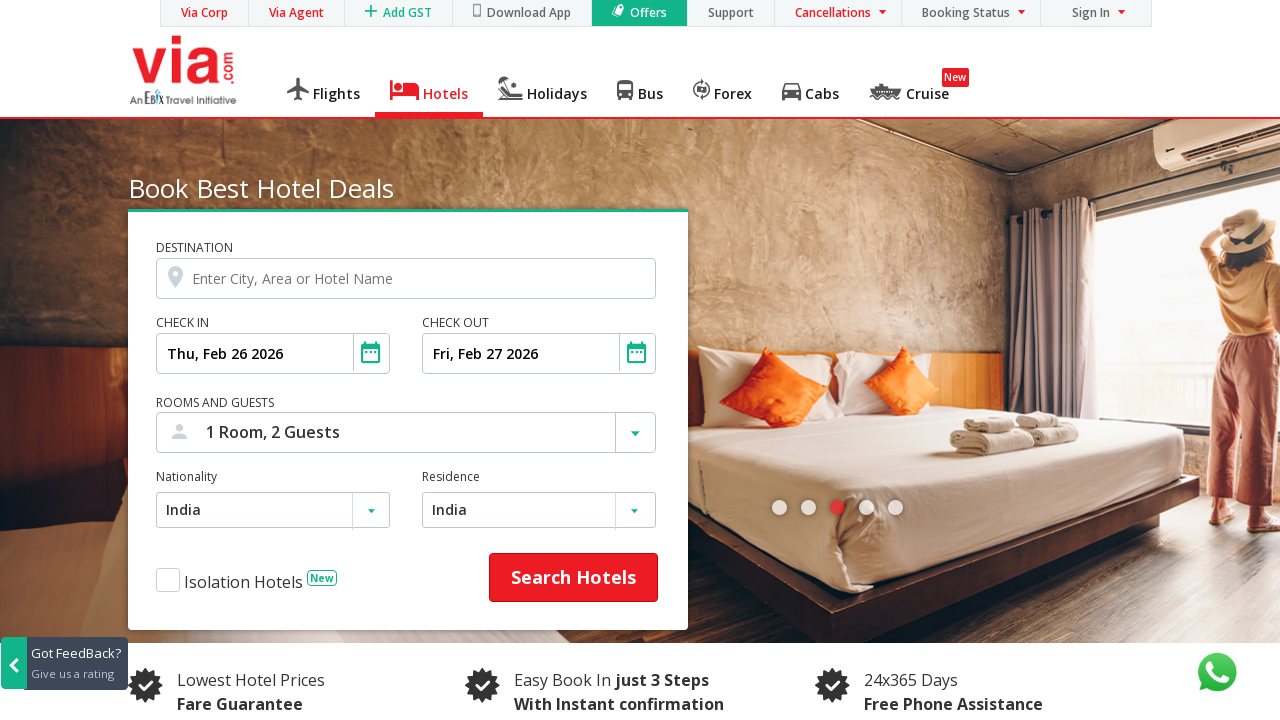